Tests the check-in date selector button functionality by clicking on rooms, switching to iframe, and opening the check-in calendar

Starting URL: https://ancabota09.wixsite.com/intern

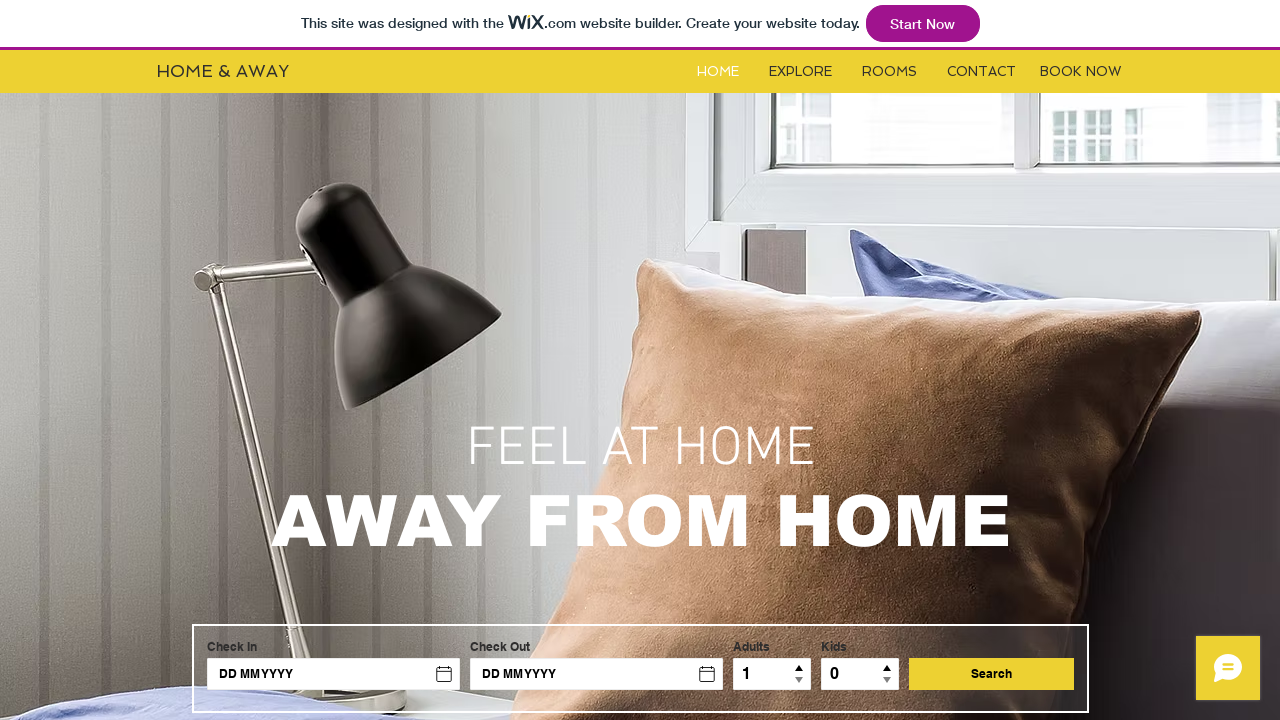

Clicked on Rooms button at (890, 72) on #i6kl732v2label
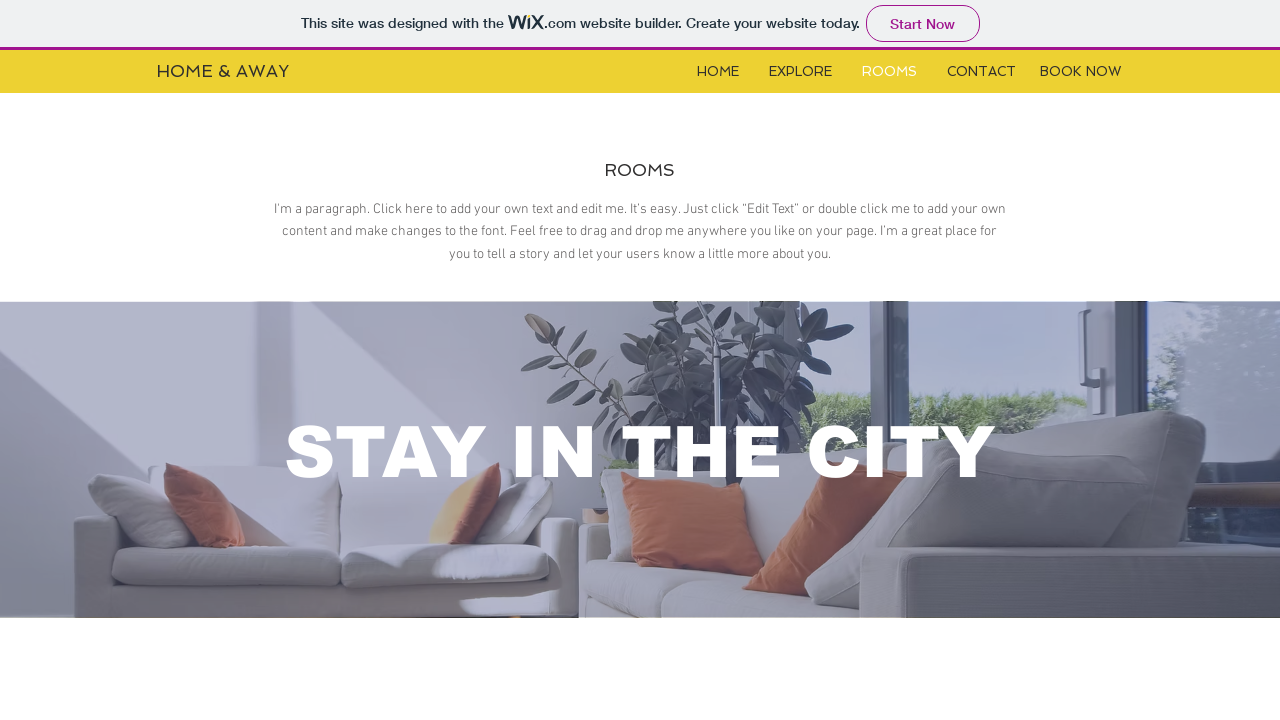

Located iframe element
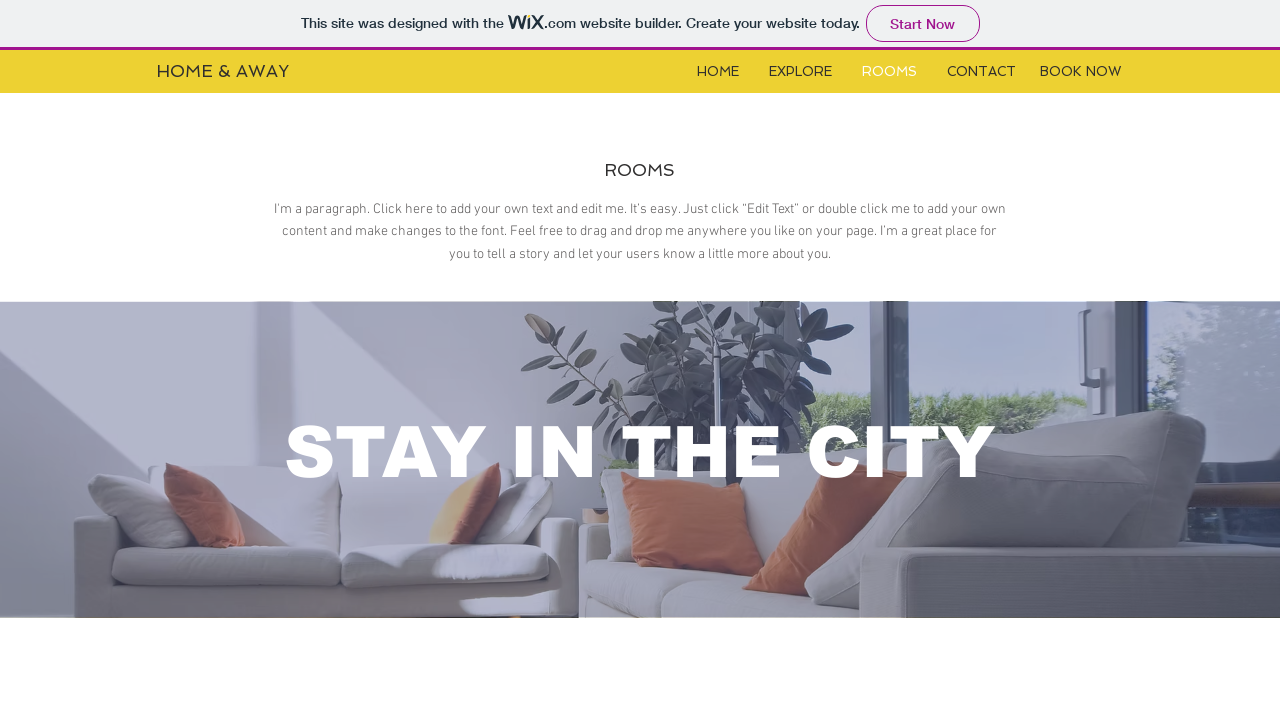

Clicked on check-in button to open calendar at (265, 360) on .nKphmK >> nth=0 >> internal:control=enter-frame >> #check-in
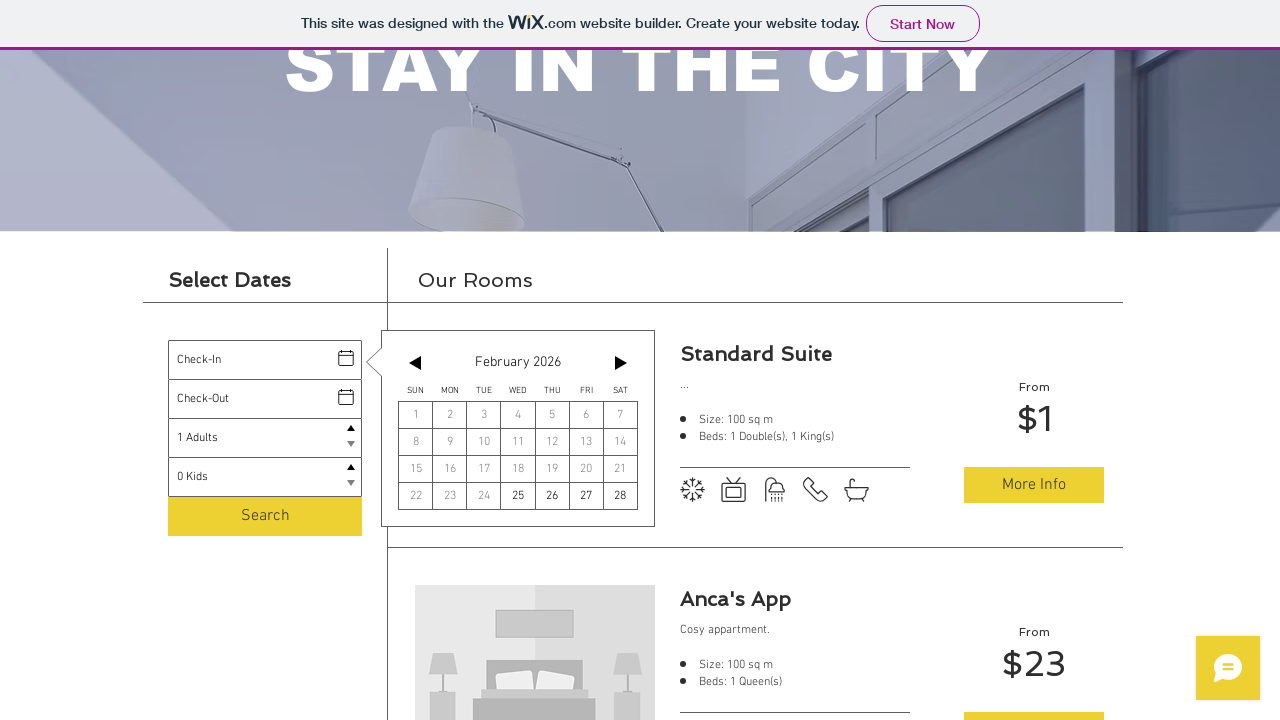

Calendar popup became visible
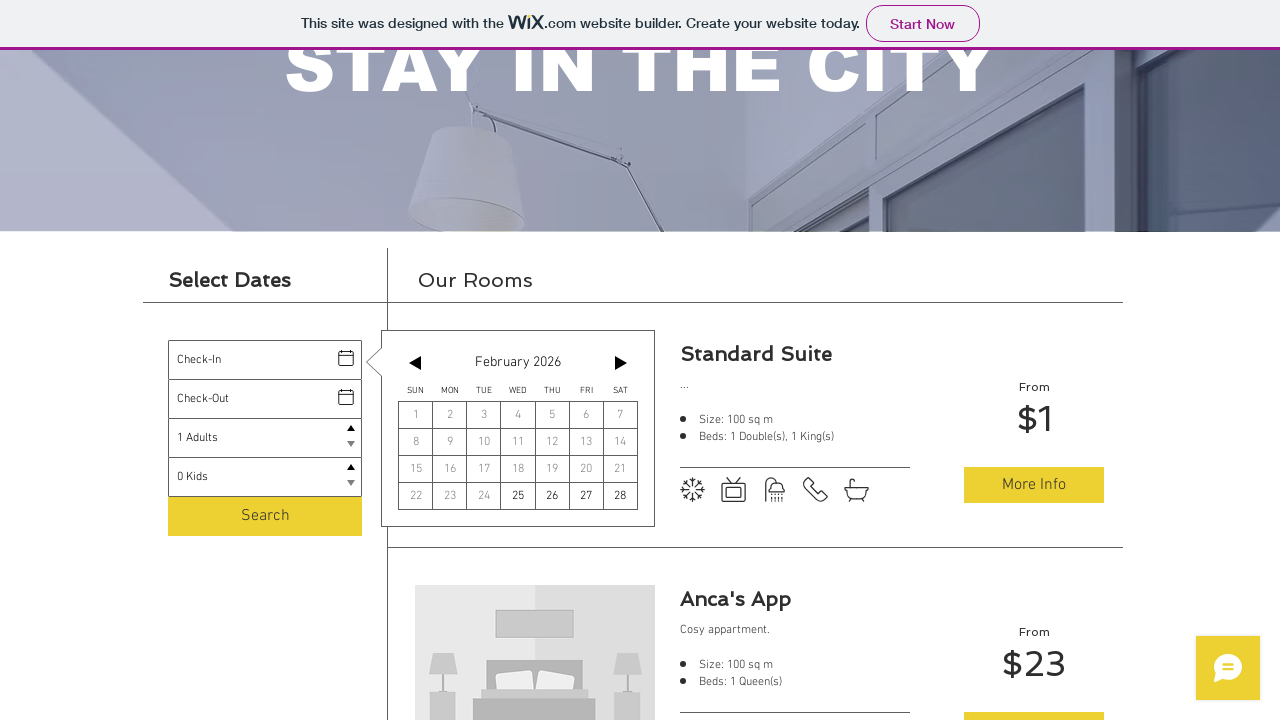

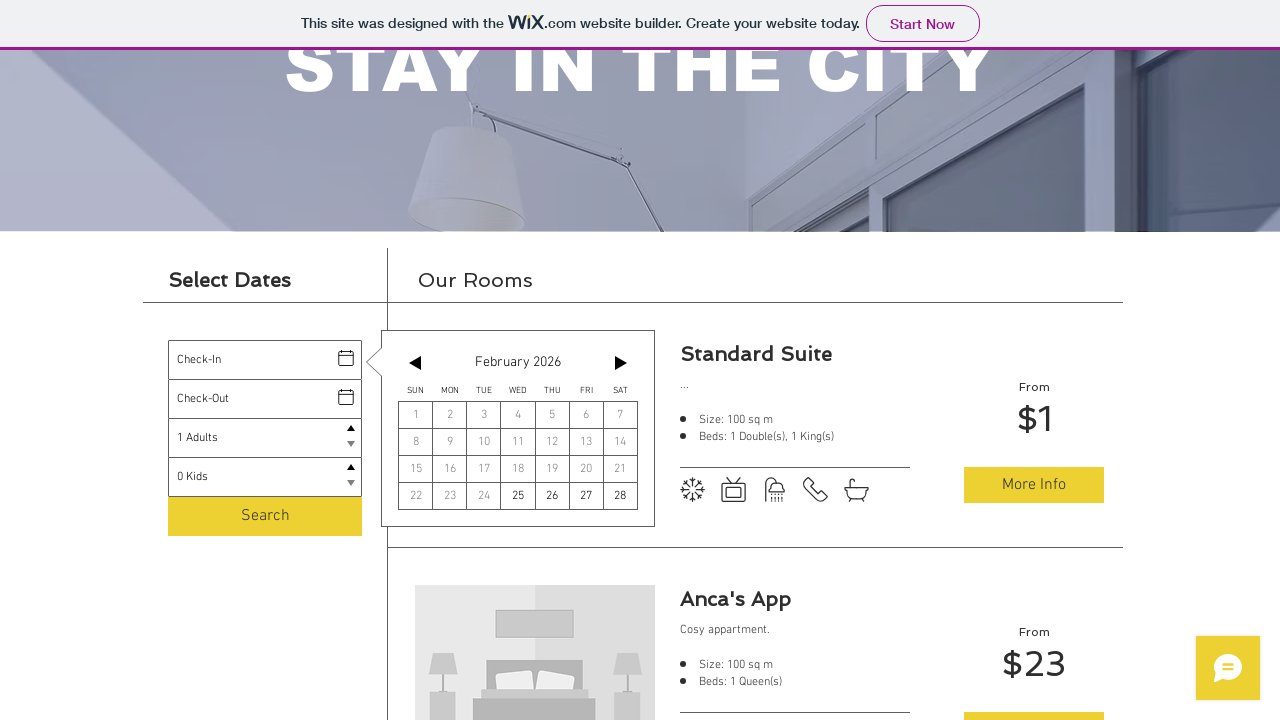